Tests navigation menu functionality on the form page by clicking through all menu items and verifying they navigate to correct pages or anchors

Starting URL: https://idwibwyk.github.io/groom-room/form.html

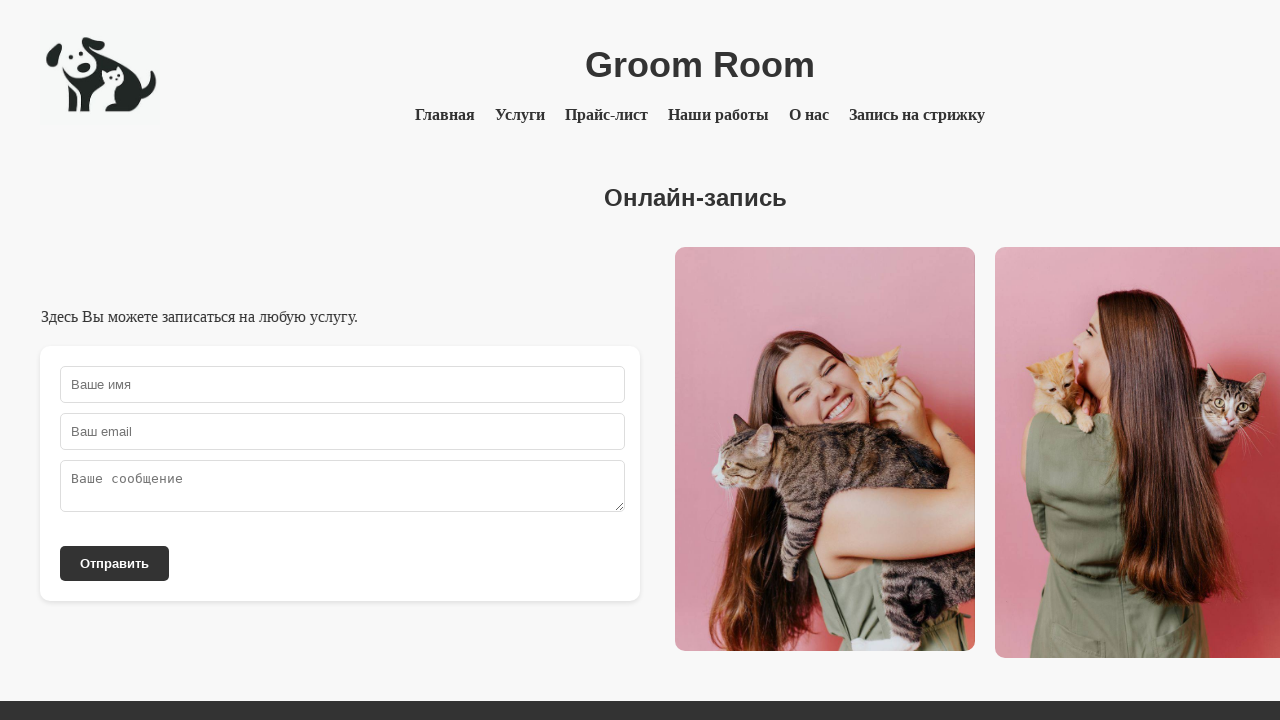

Clicked menu item 'Главная' at (445, 115) on text=Главная
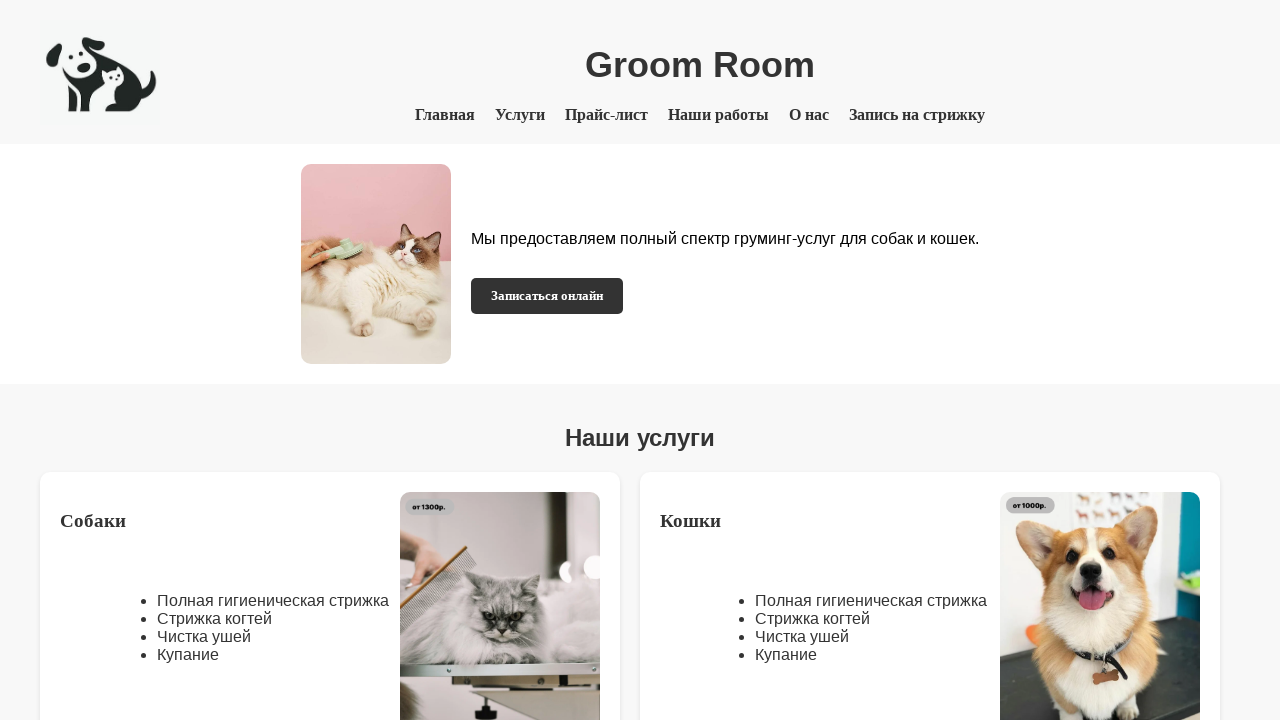

Verified navigation to page 'index.html'
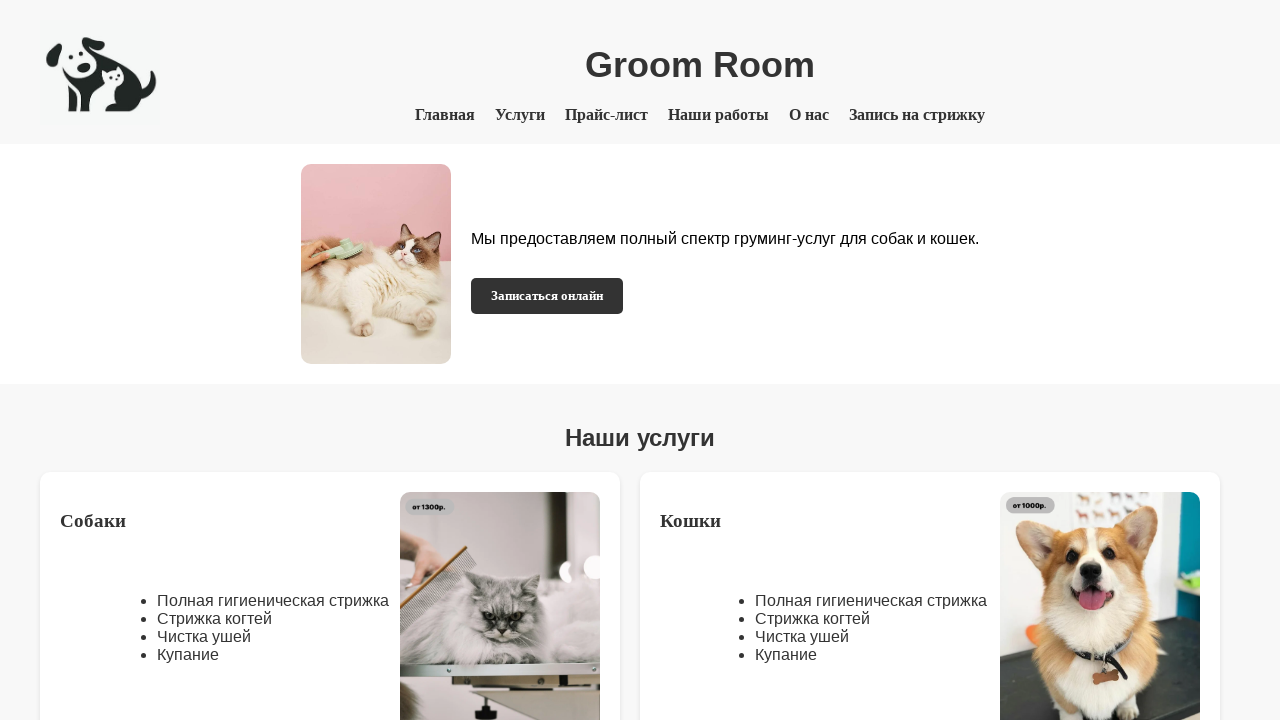

Clicked menu item 'Услуги' at (520, 115) on text=Услуги
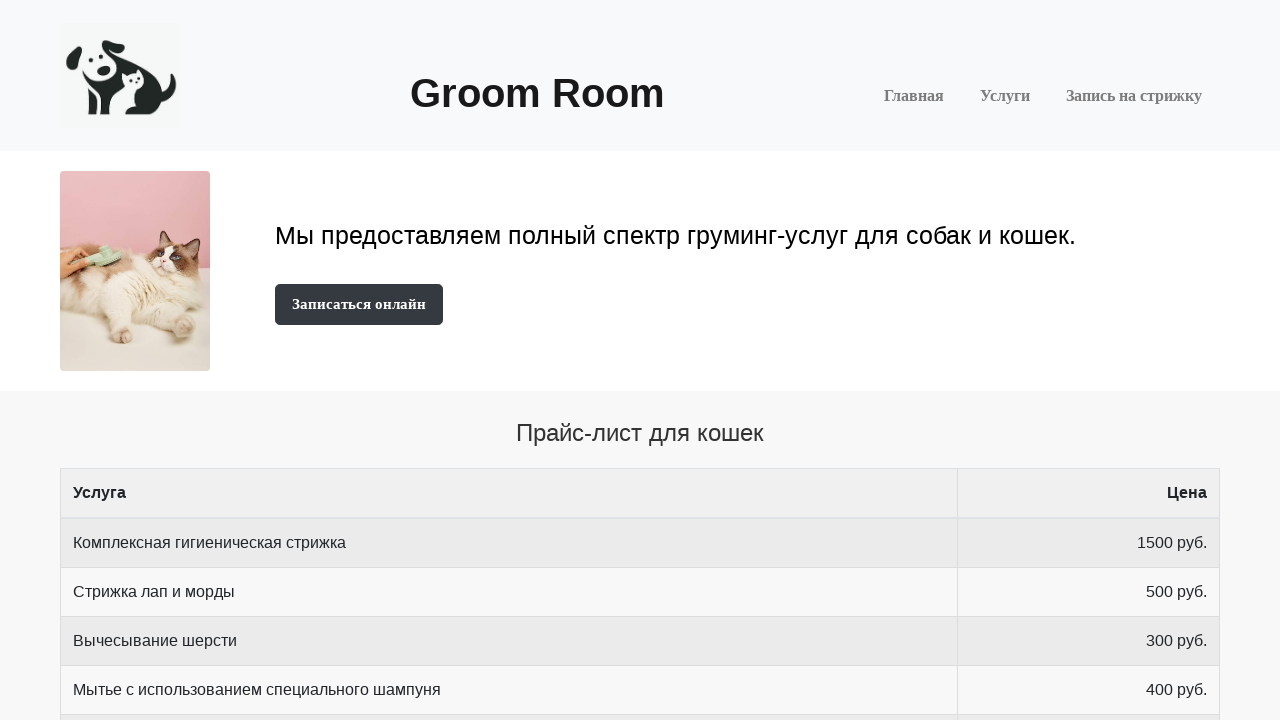

Verified navigation to page 'price.html'
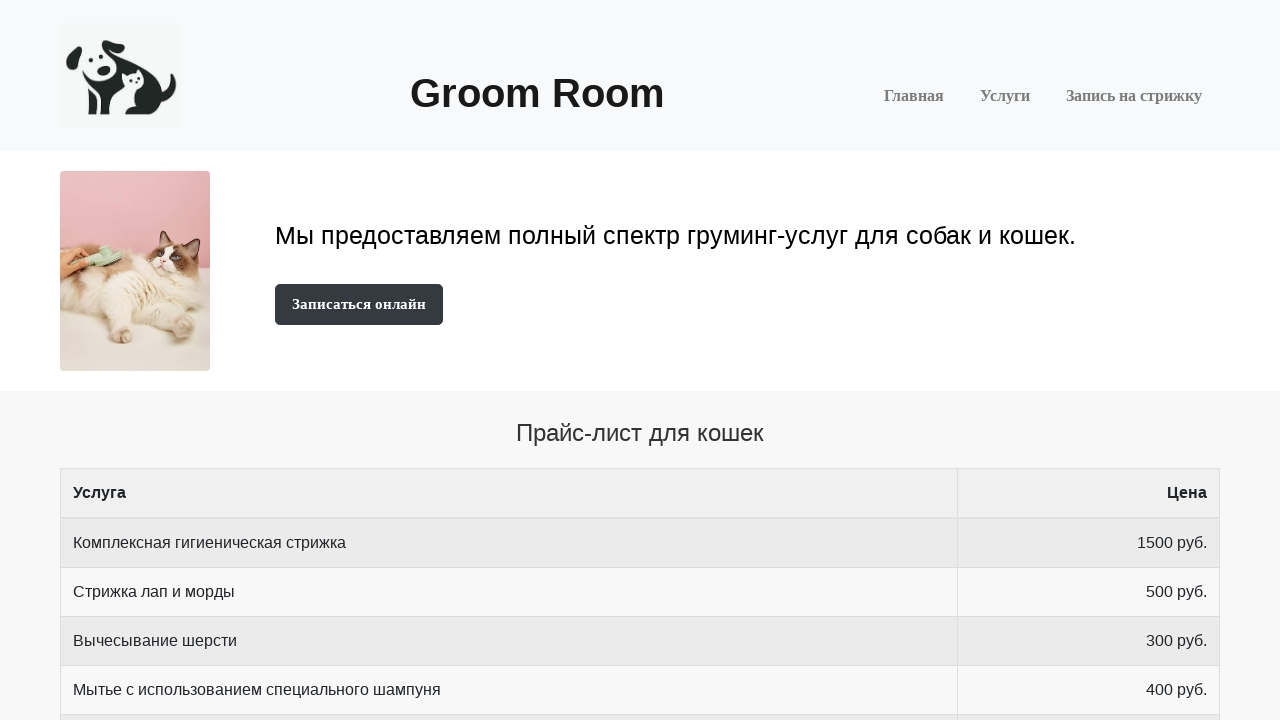

Navigated back from 'Услуги' menu item
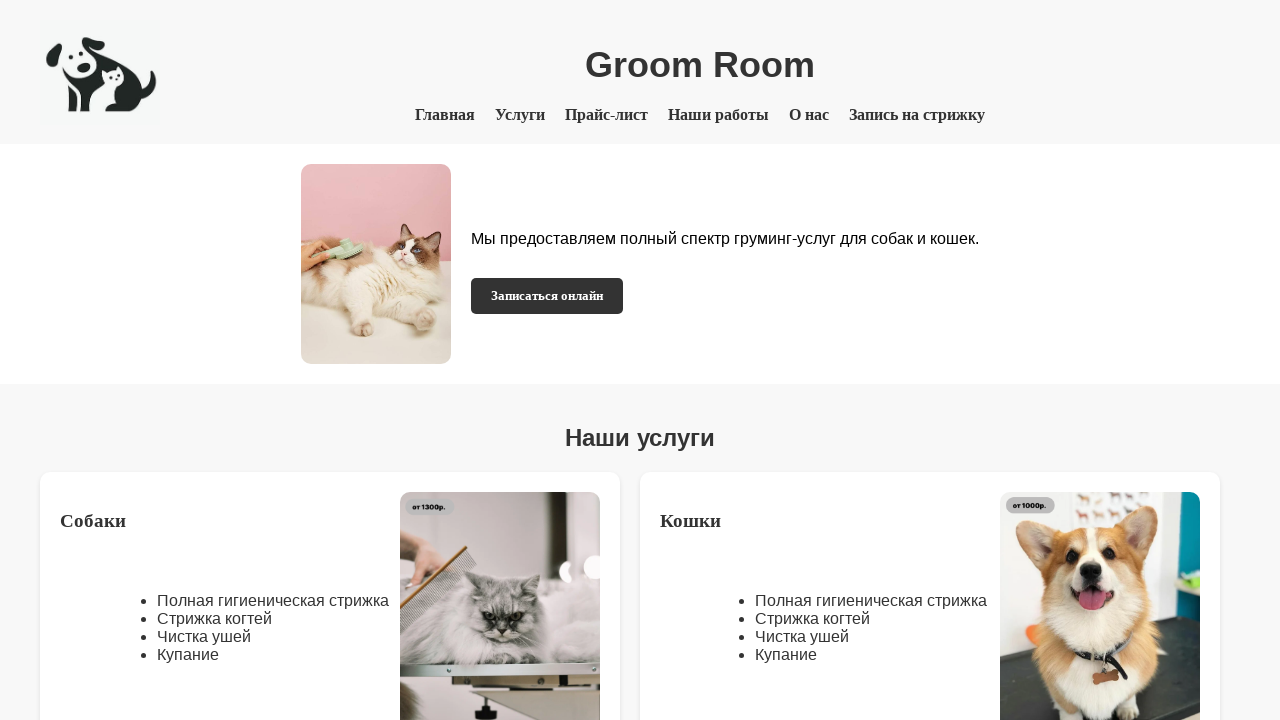

Waited for page to reach networkidle state
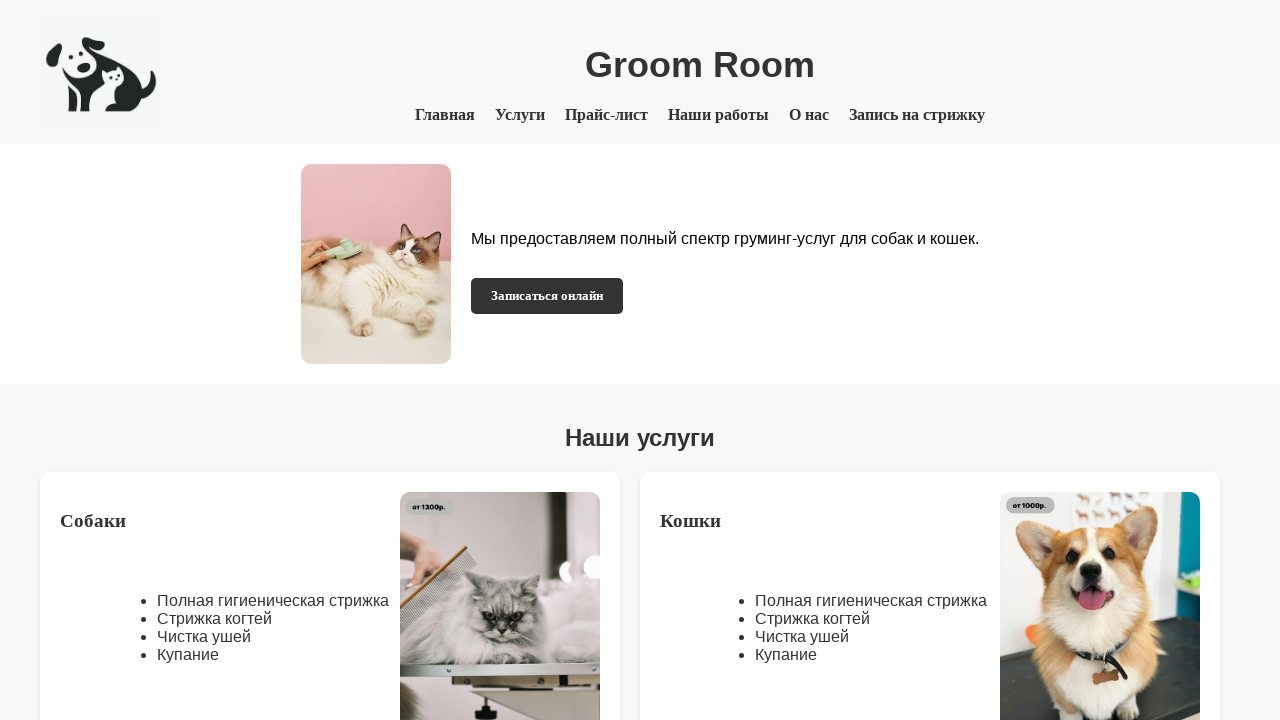

Clicked menu item 'Прайс-лист' at (606, 115) on text=Прайс-лист
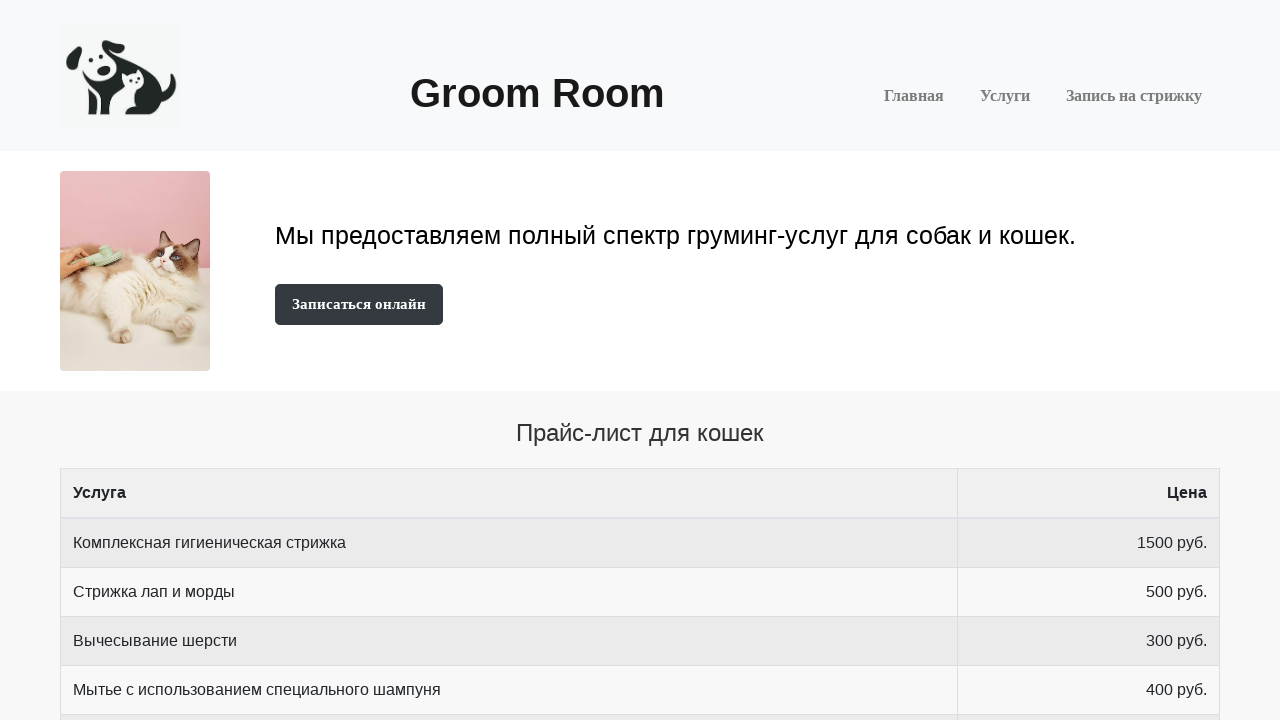

Verified navigation to page 'price.html'
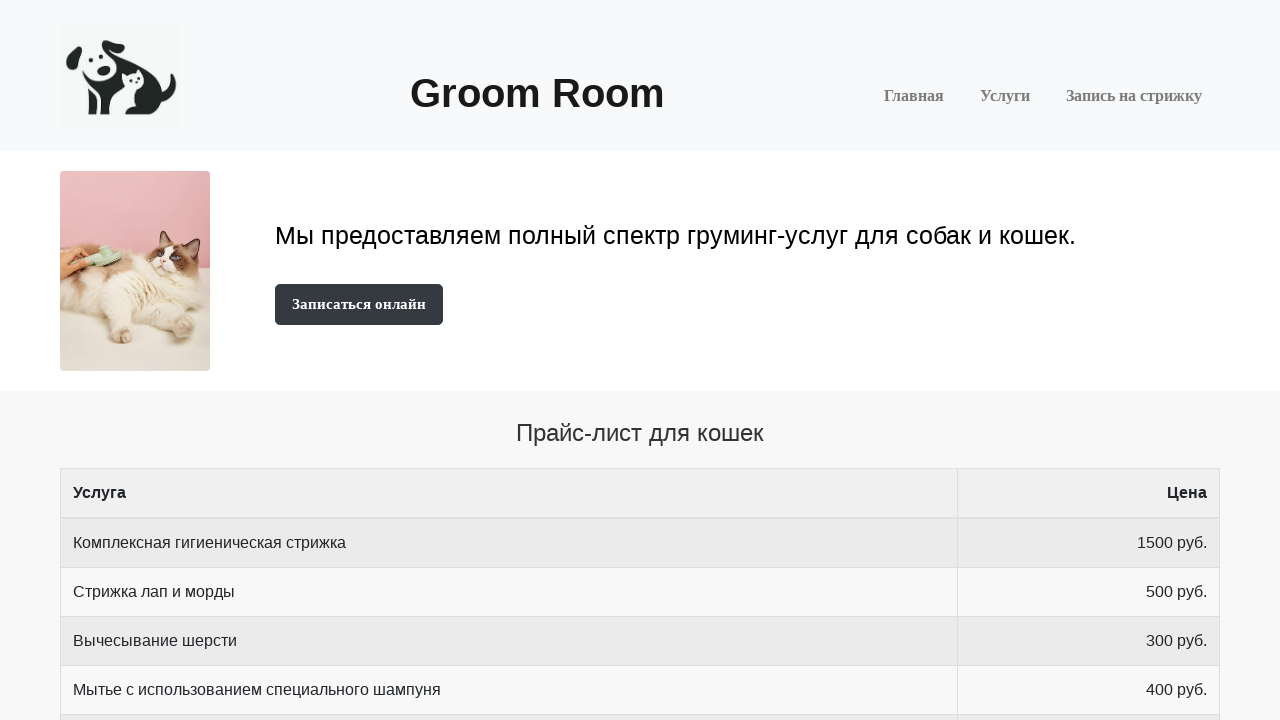

Navigated back from 'Прайс-лист' menu item
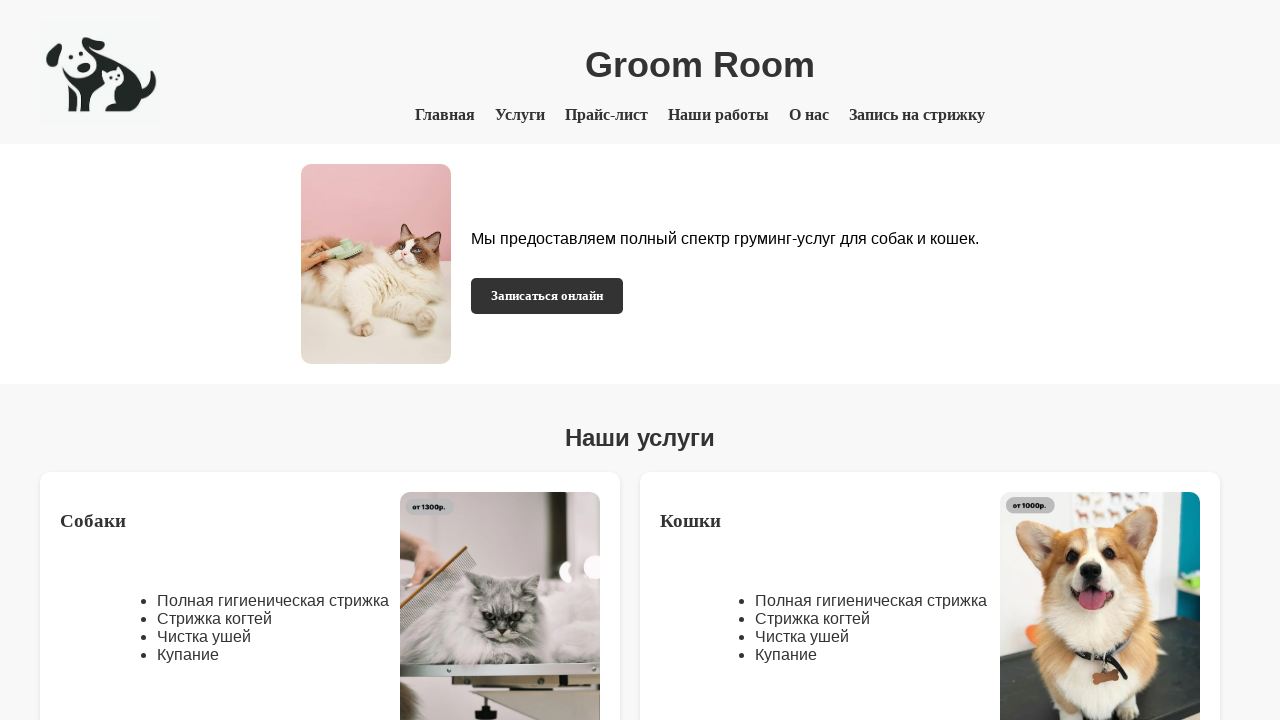

Waited for page to reach networkidle state
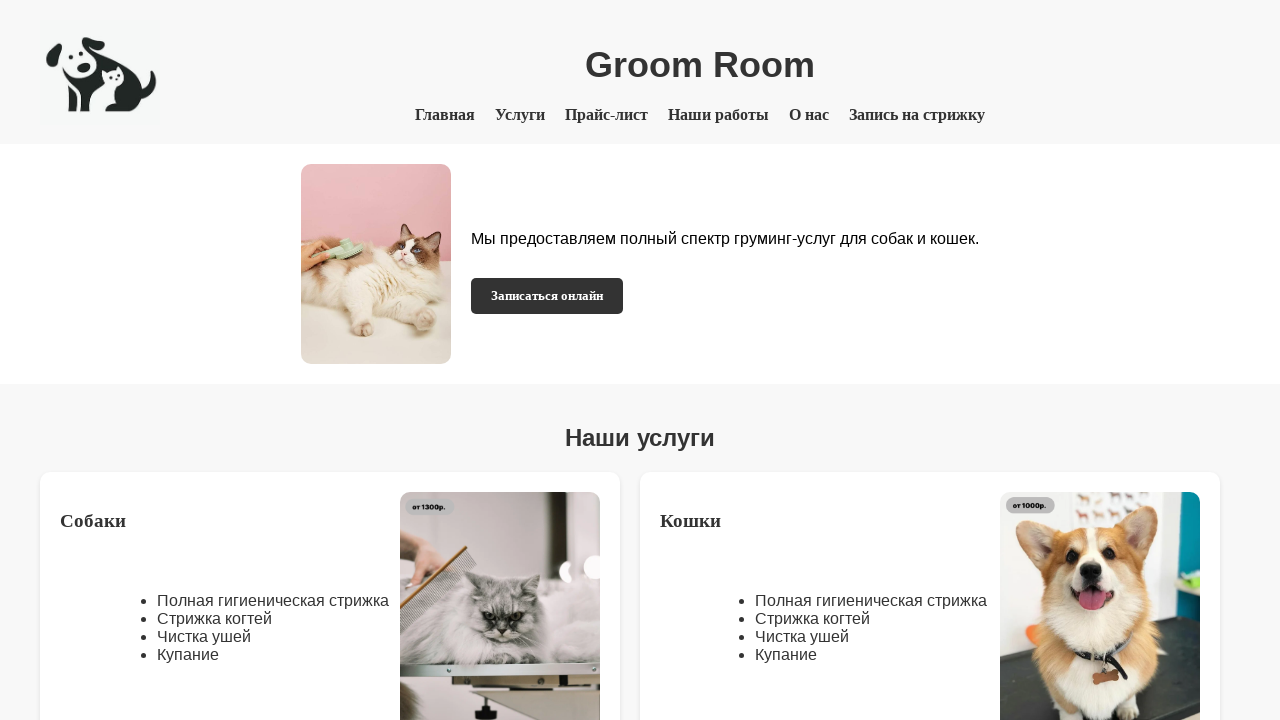

Clicked menu item 'Наши работы' at (718, 115) on text=Наши работы
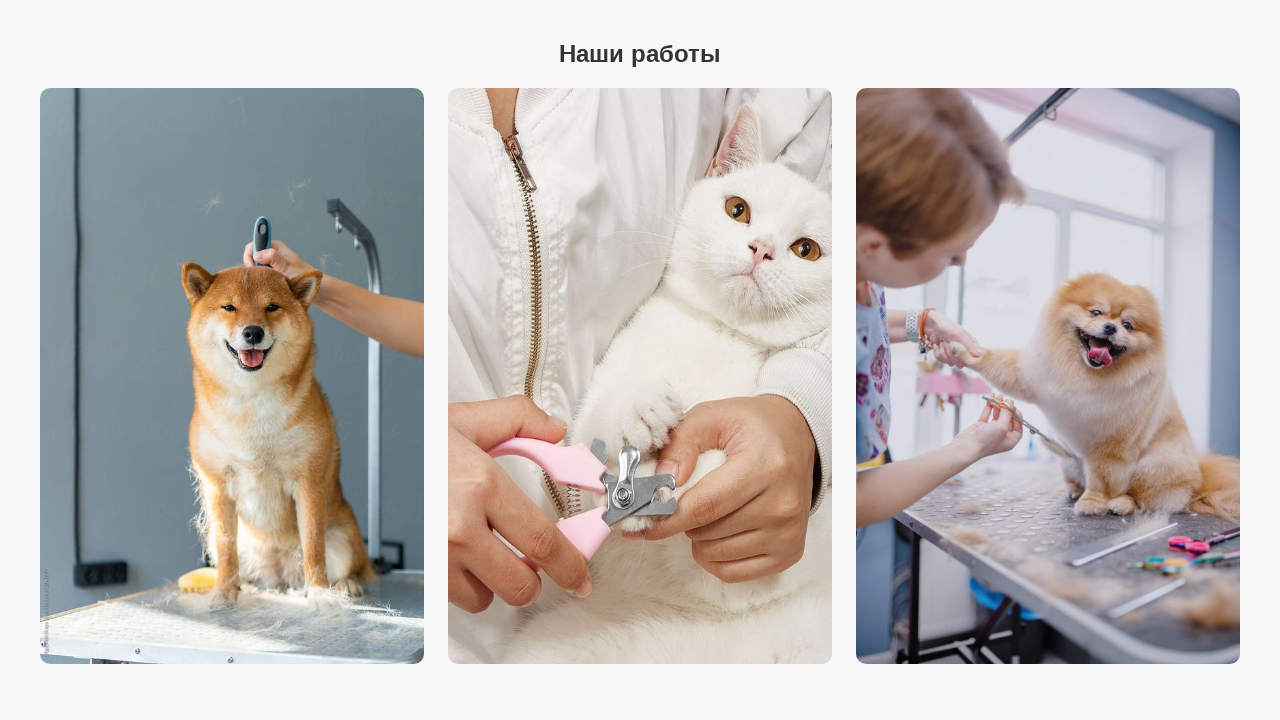

Verified anchor element '#gallery' is present
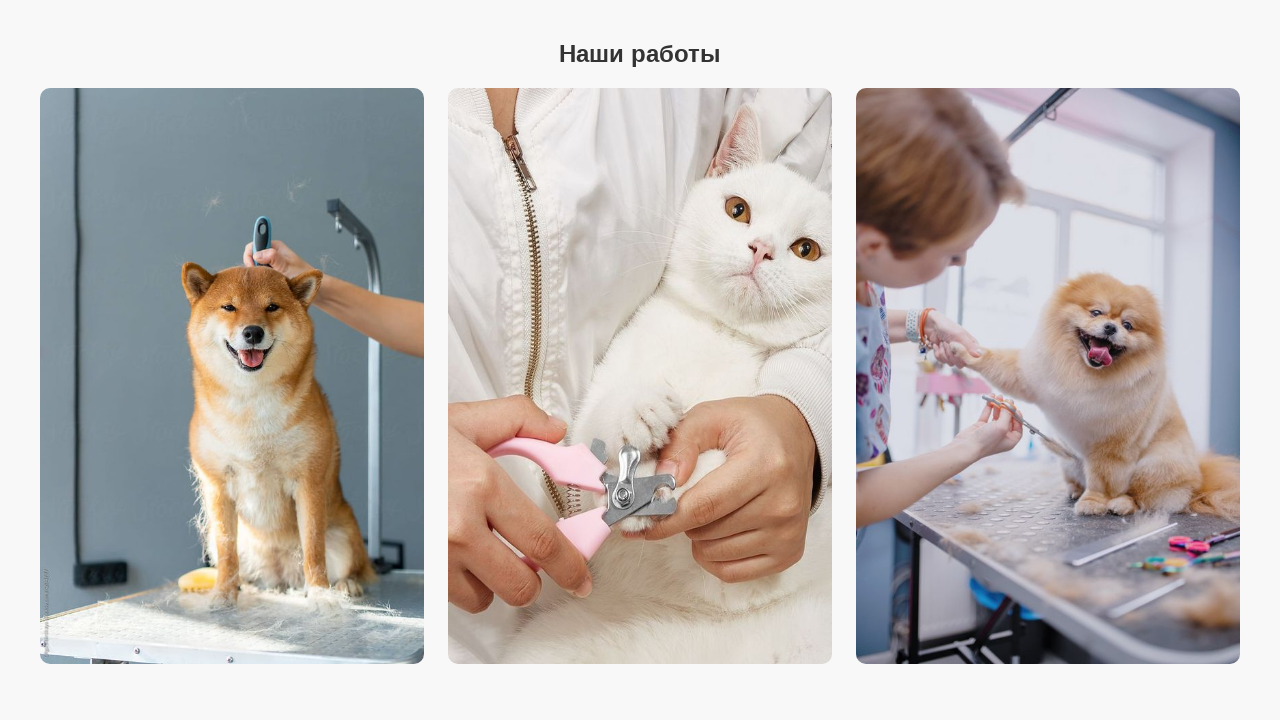

Navigated back from 'Наши работы' menu item
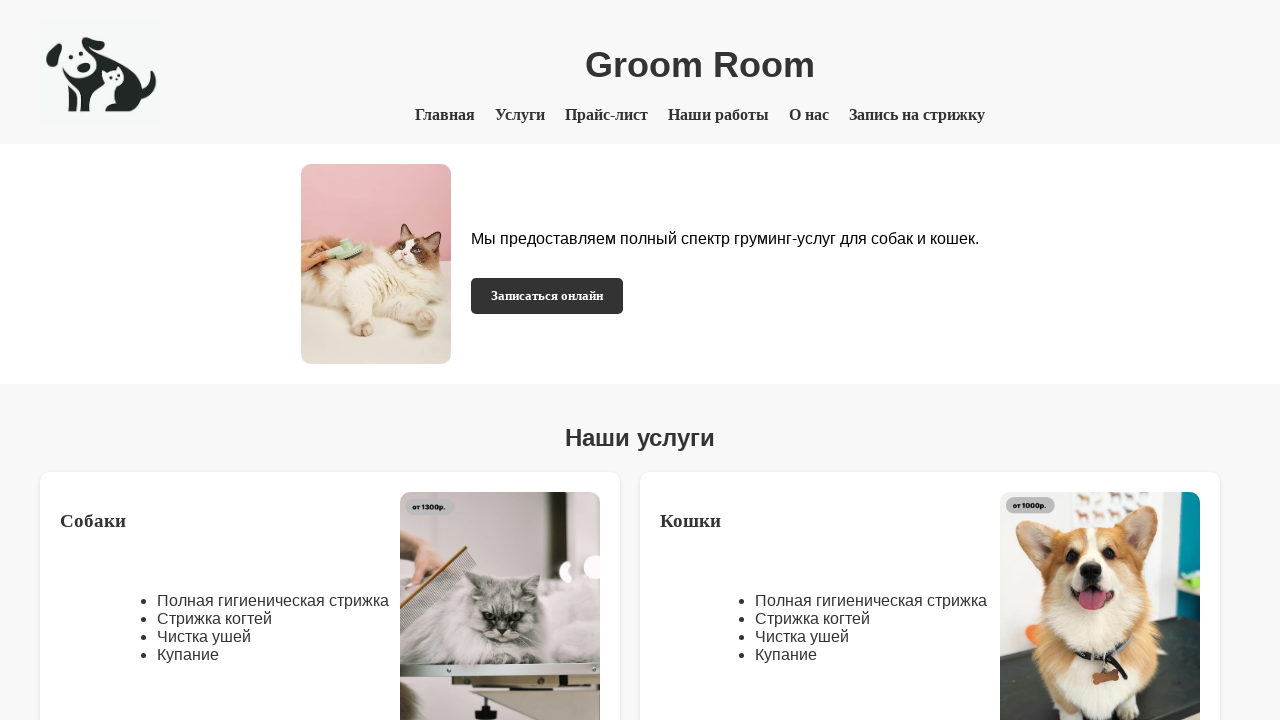

Waited for page to reach networkidle state
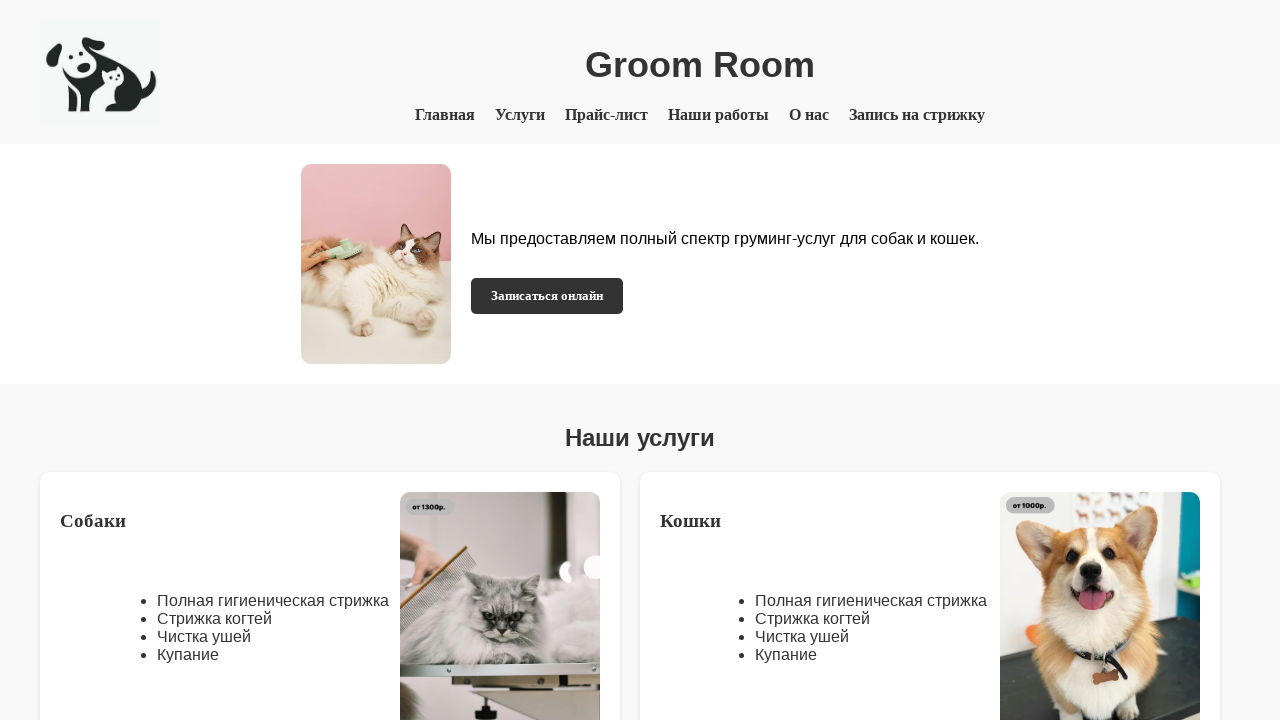

Clicked menu item 'О нас' at (809, 115) on text=О нас
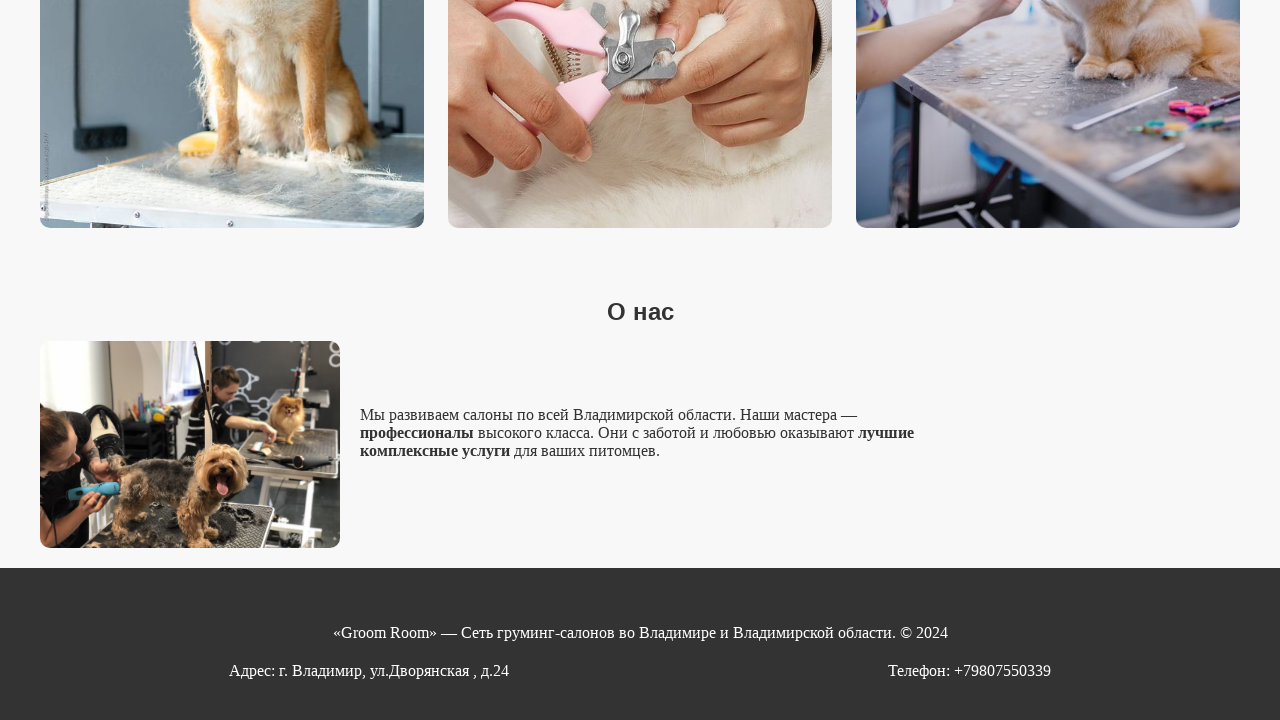

Verified anchor element '#about' is present
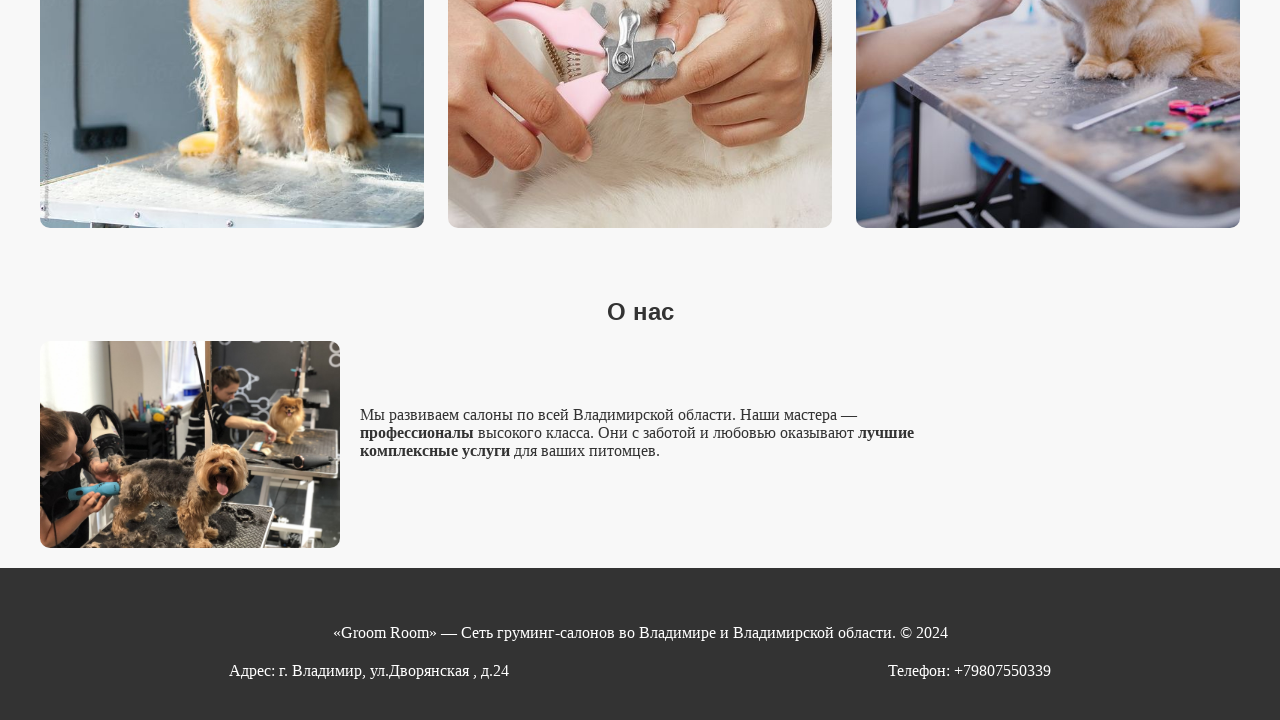

Navigated back from 'О нас' menu item
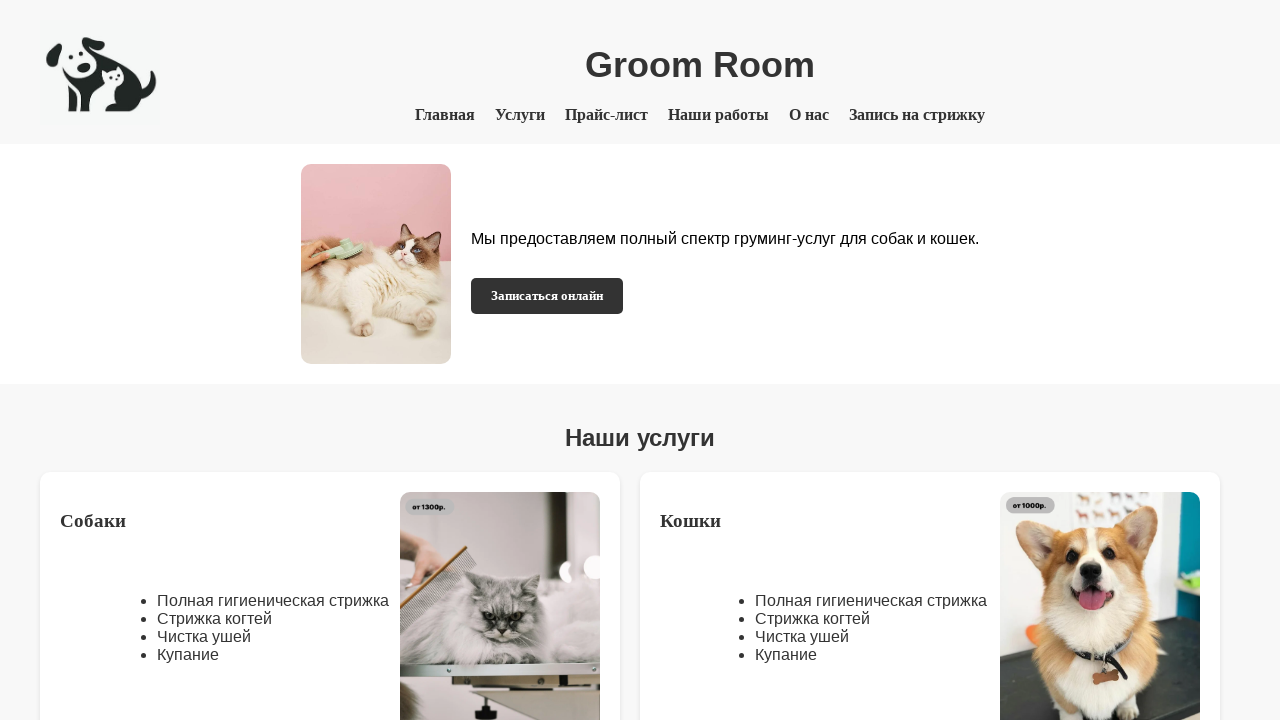

Waited for page to reach networkidle state
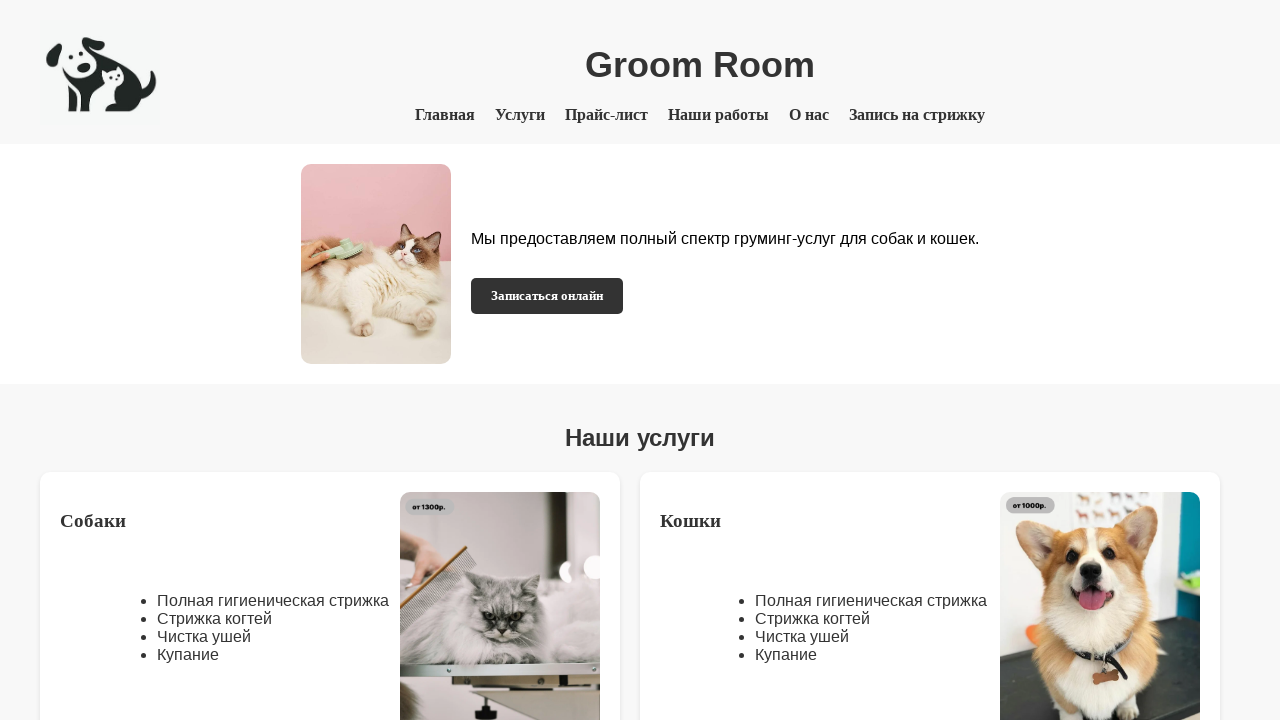

Clicked menu item 'Запись на стрижку' at (917, 115) on text=Запись на стрижку
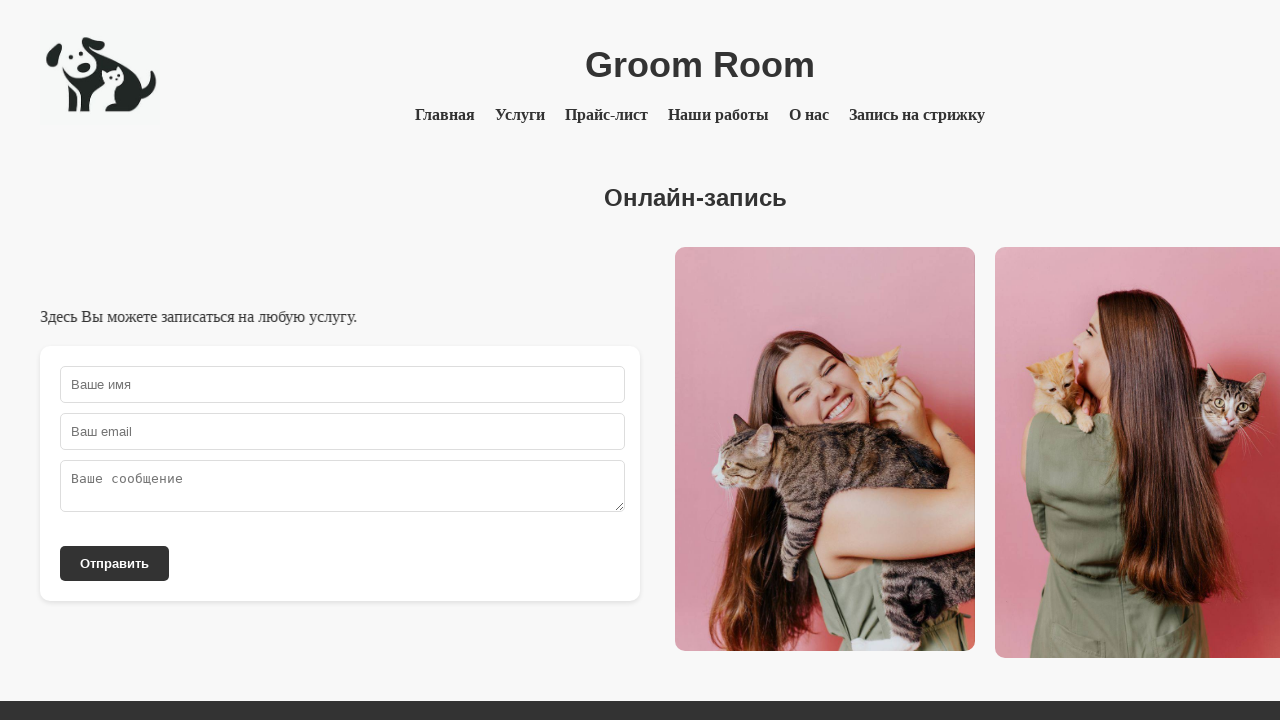

Verified navigation to page 'form.html'
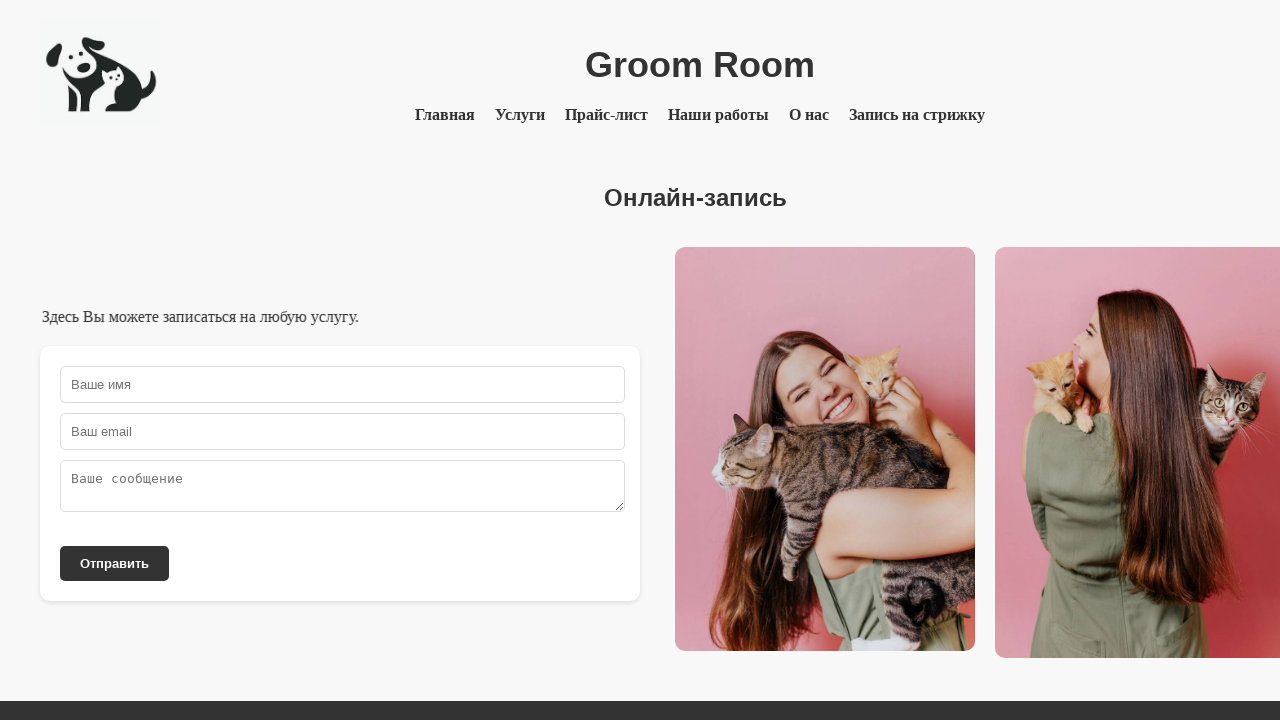

Navigated back from 'Запись на стрижку' menu item
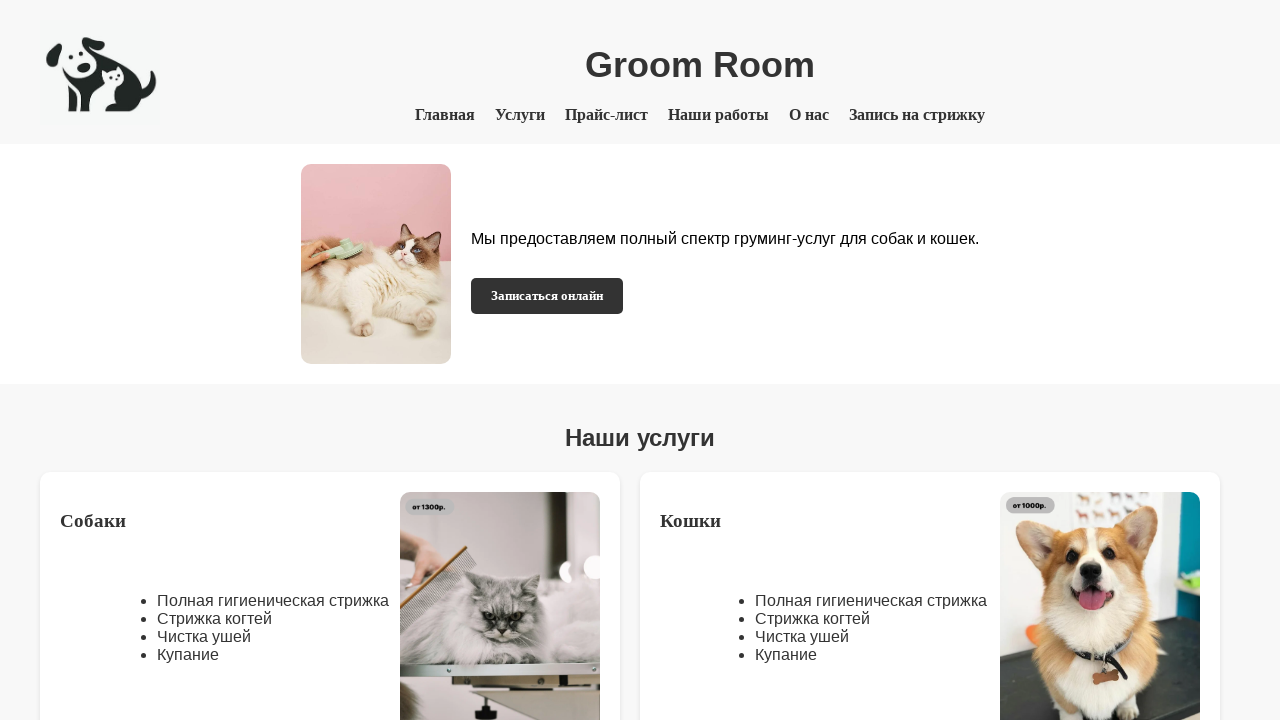

Waited for page to reach networkidle state
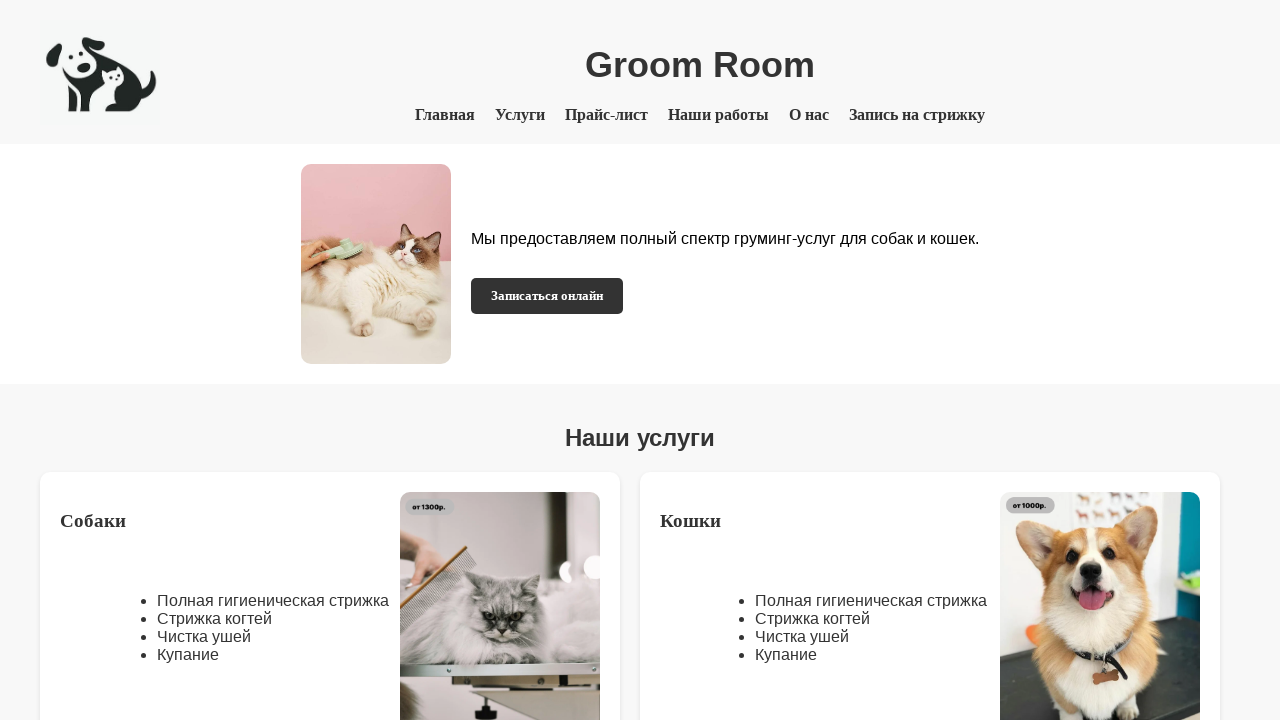

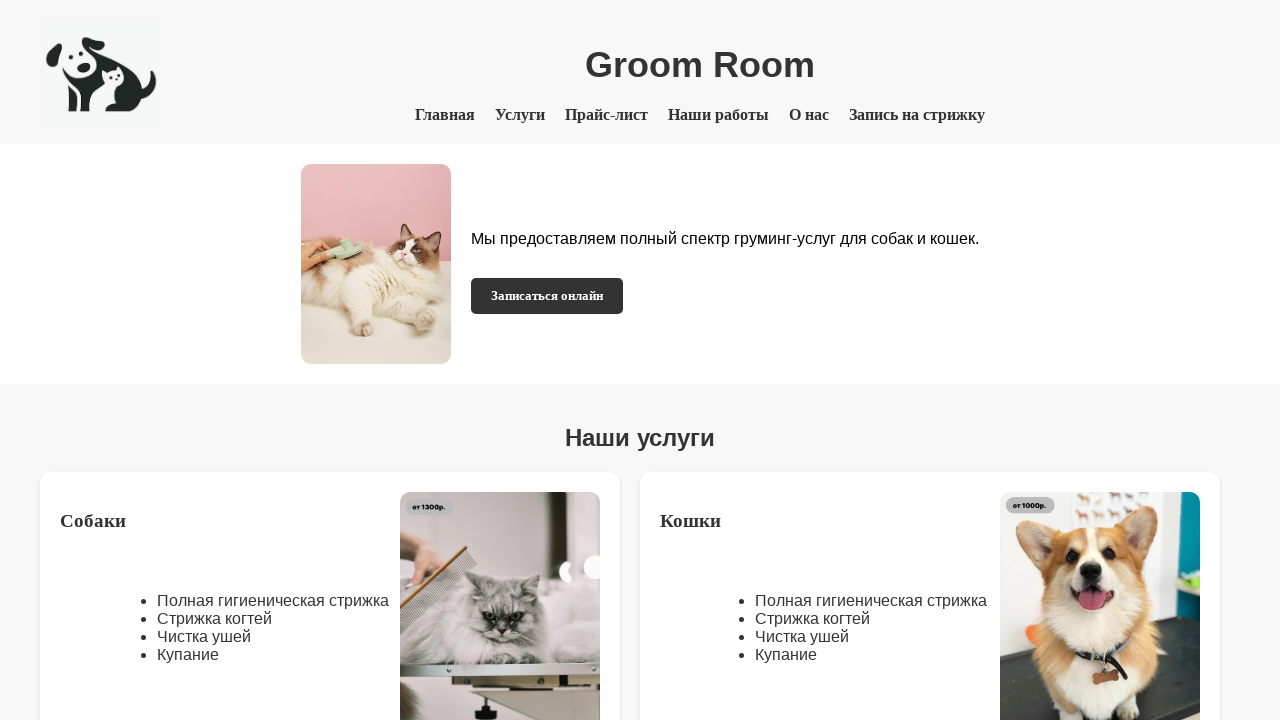